Navigates to The Internet test site and clicks on the A/B Testing link to access that page, then verifies the page content loads.

Starting URL: https://the-internet.herokuapp.com/

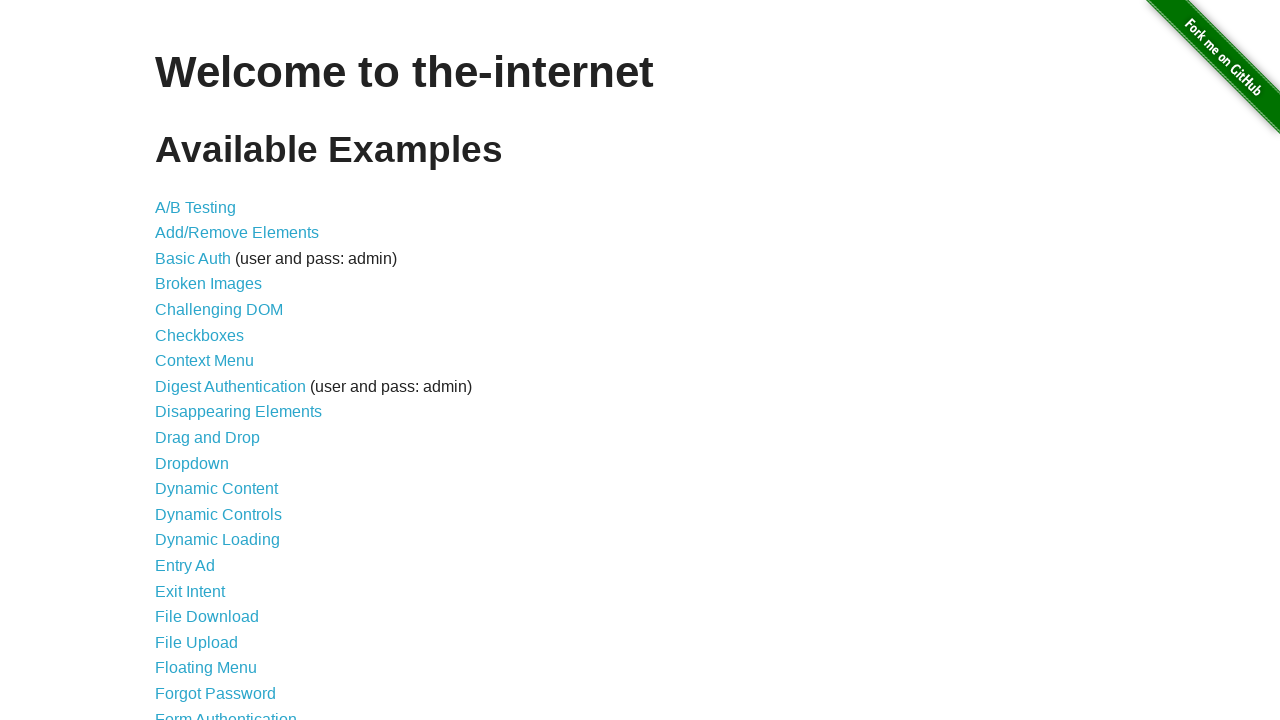

Navigated to The Internet test site homepage
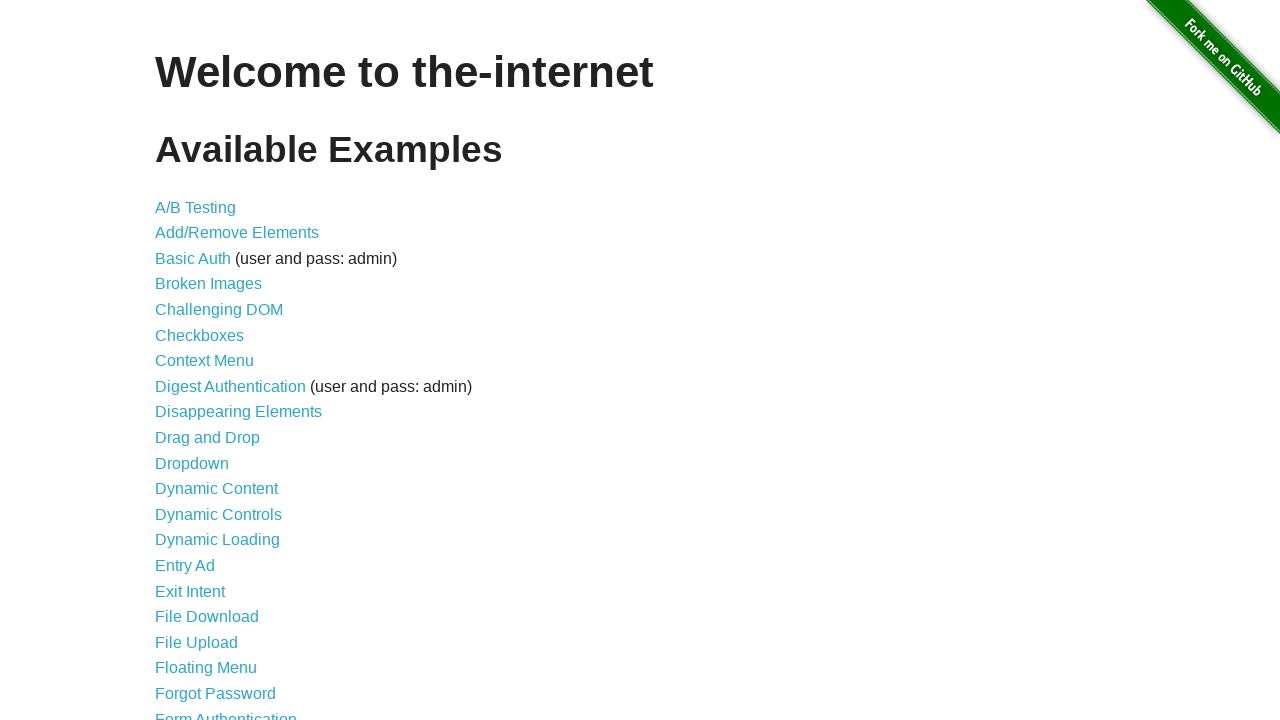

Clicked on the A/B Testing link at (196, 207) on a[href='/abtest']
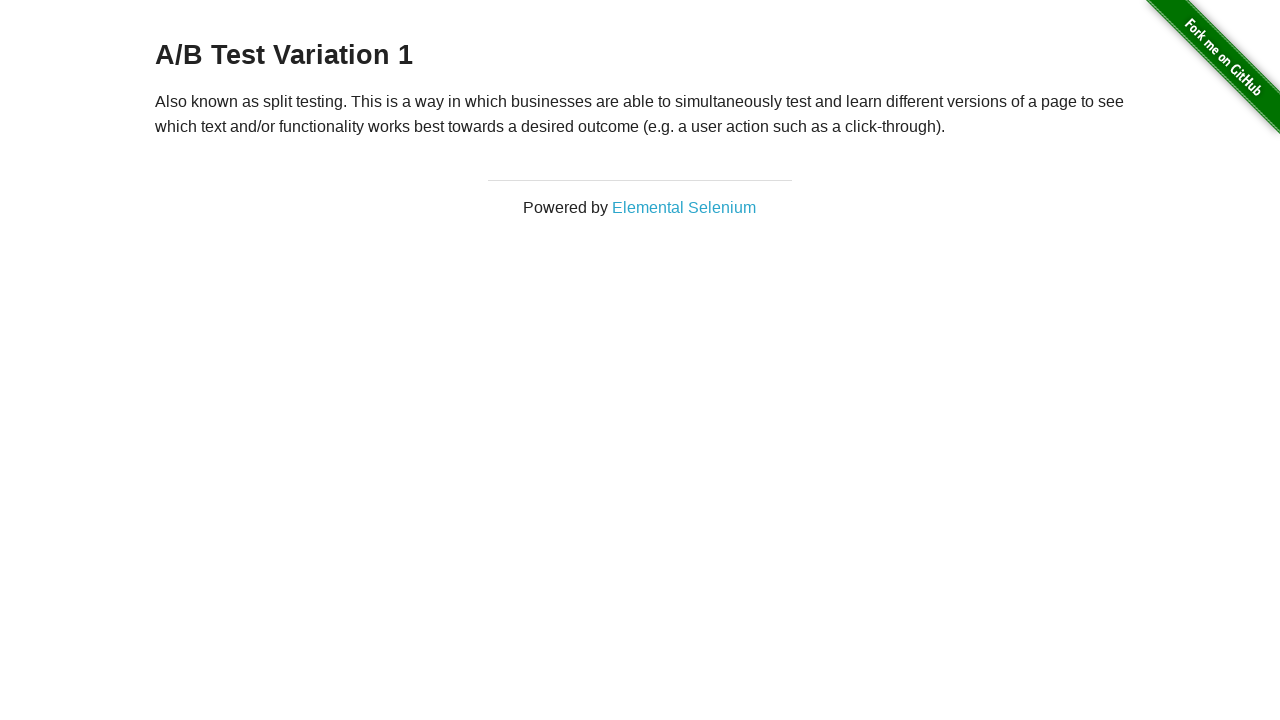

A/B Testing page loaded and example paragraph is visible
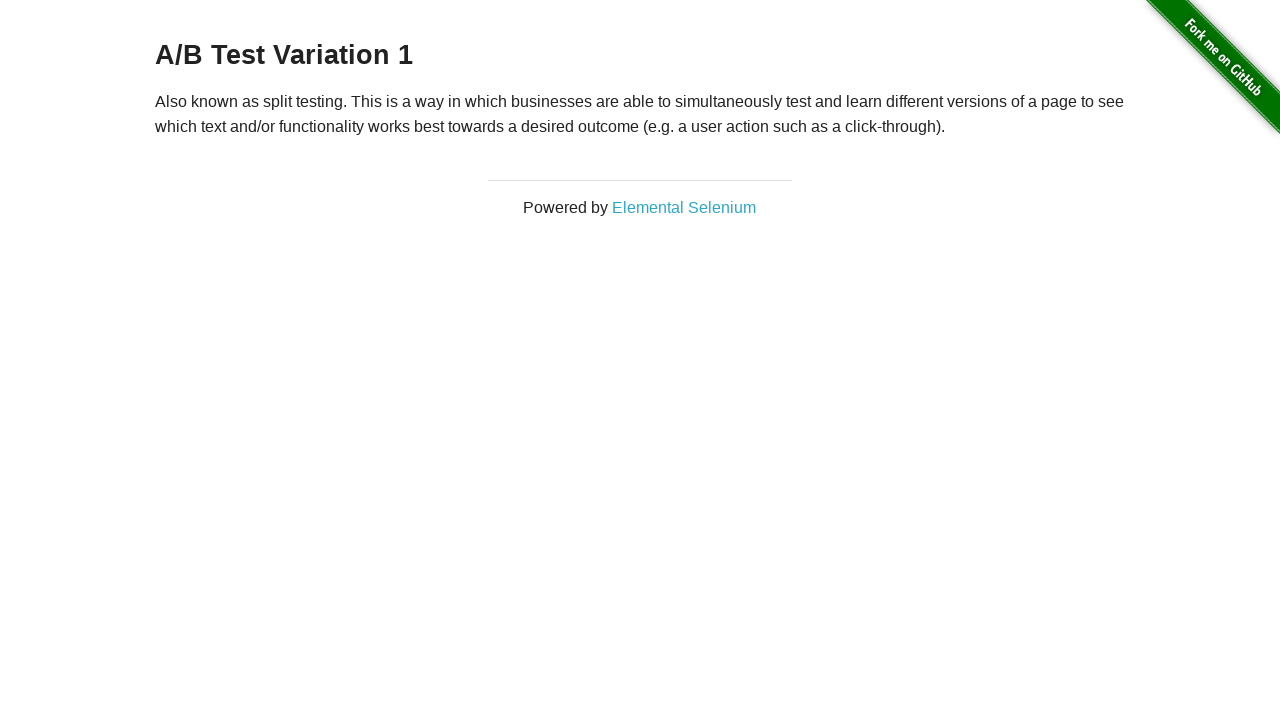

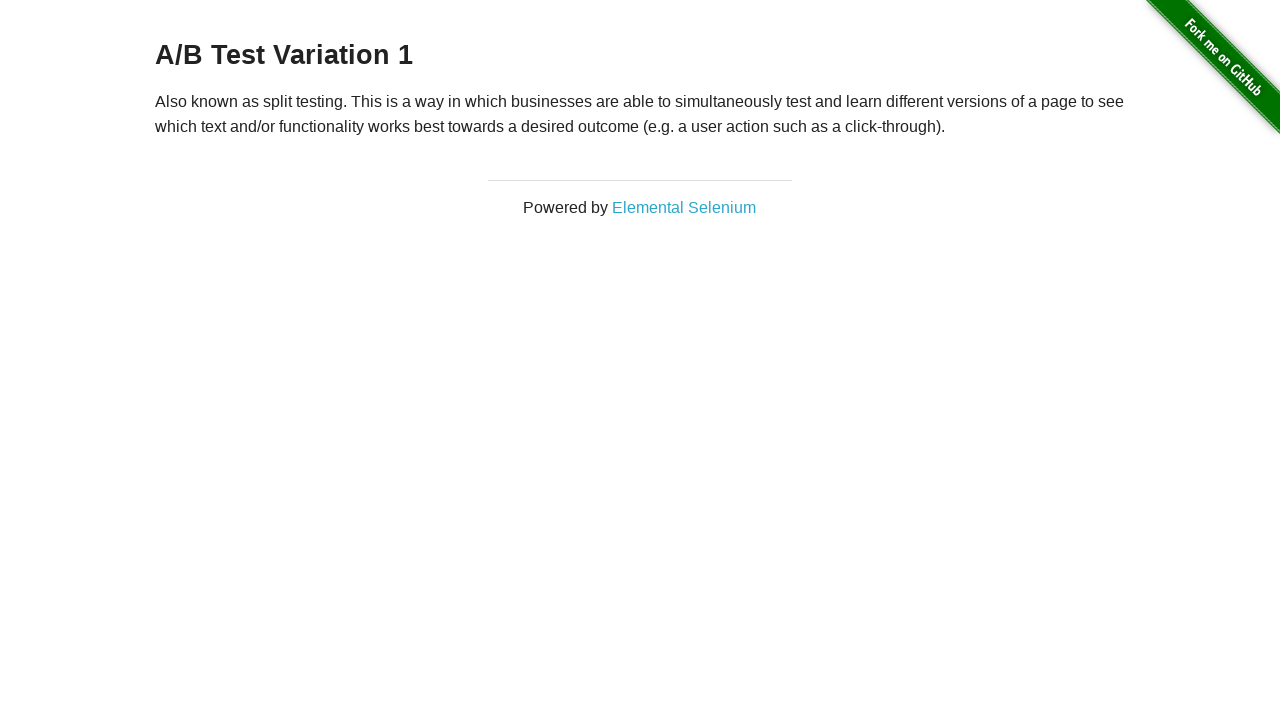